Opens two demo e-commerce websites in separate browser windows/tabs - first nopCommerce demo site, then OpenCart demo site in a new window.

Starting URL: https://demo.nopcommerce.com

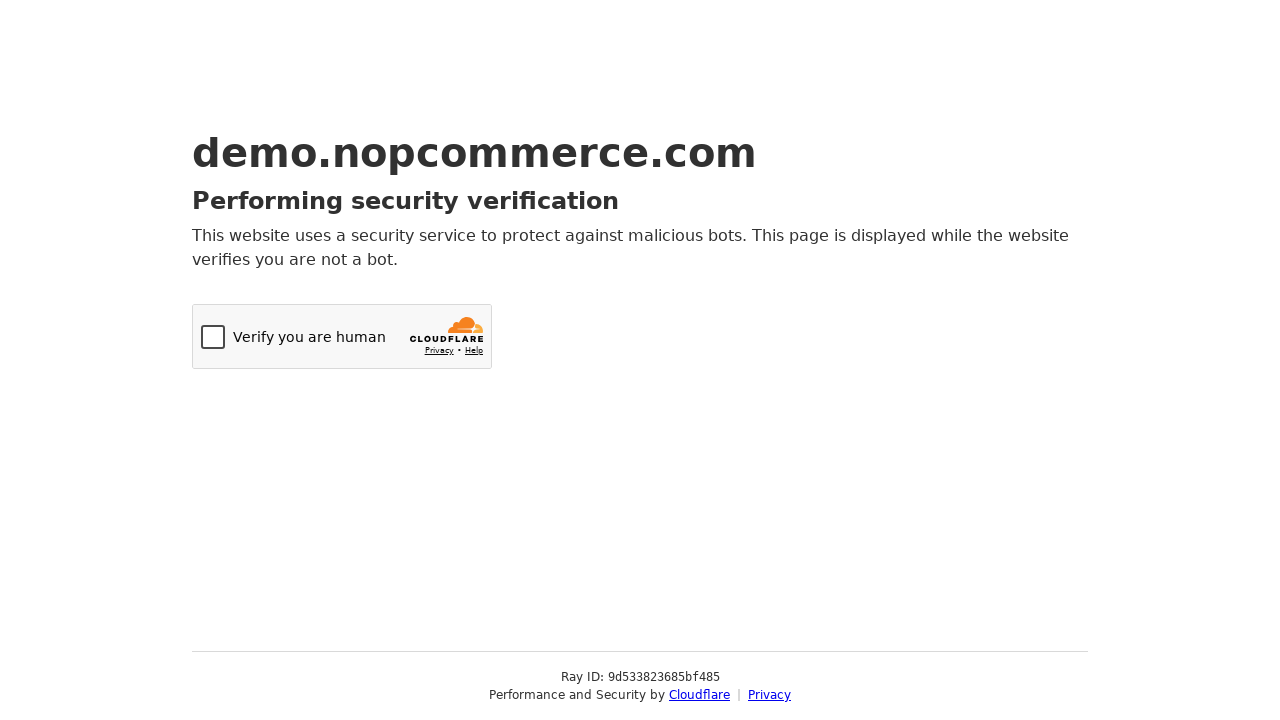

nopCommerce demo site loaded and DOM content ready
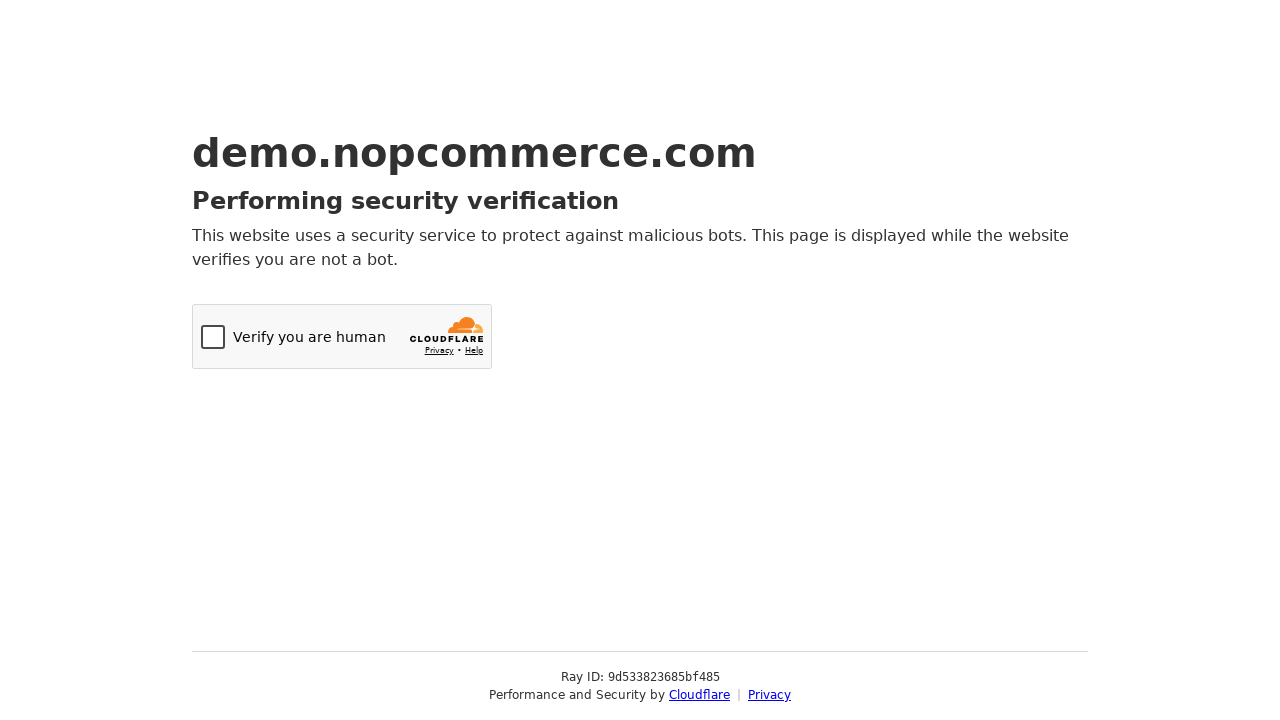

Opened new browser tab/window
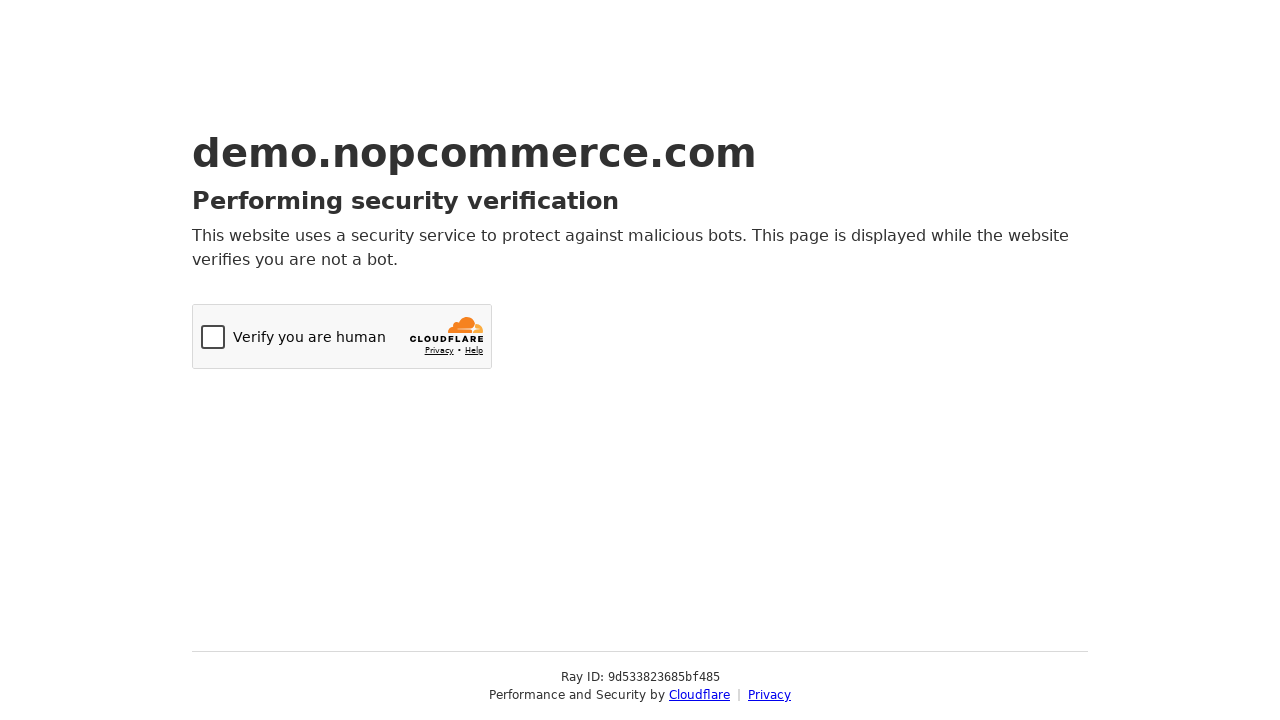

Navigated to OpenCart demo site in new tab
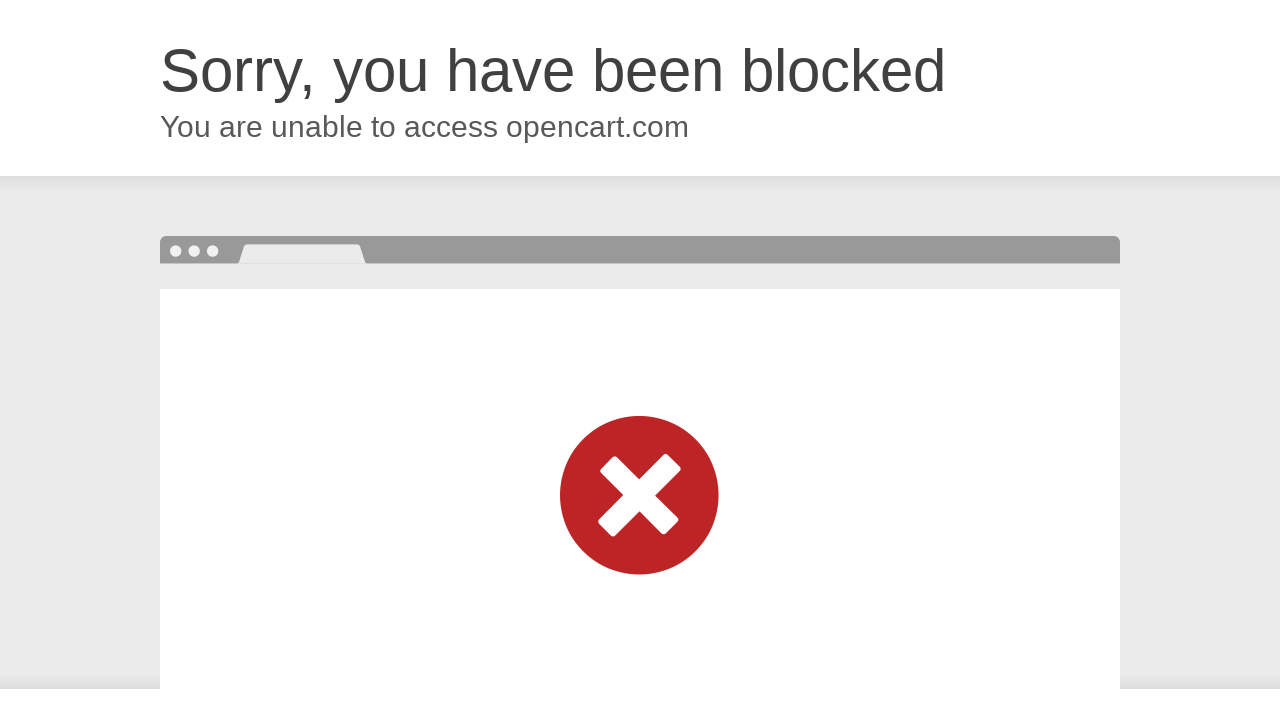

OpenCart demo site loaded and DOM content ready
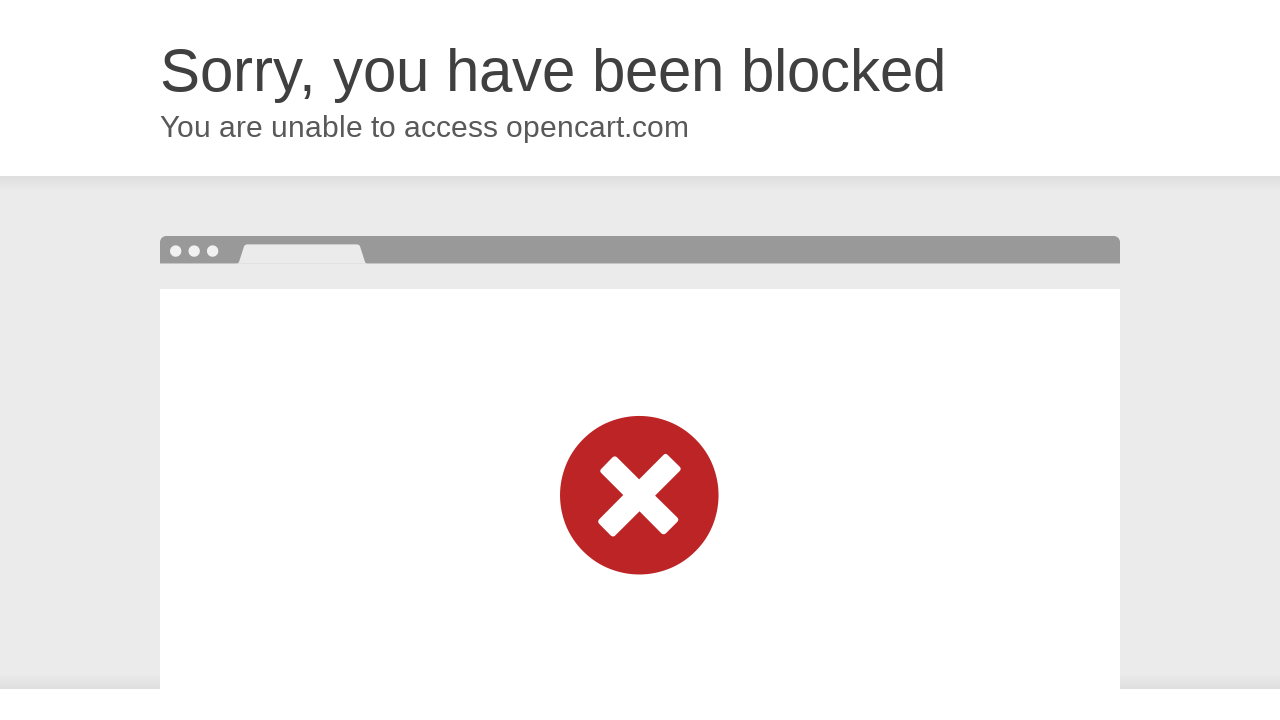

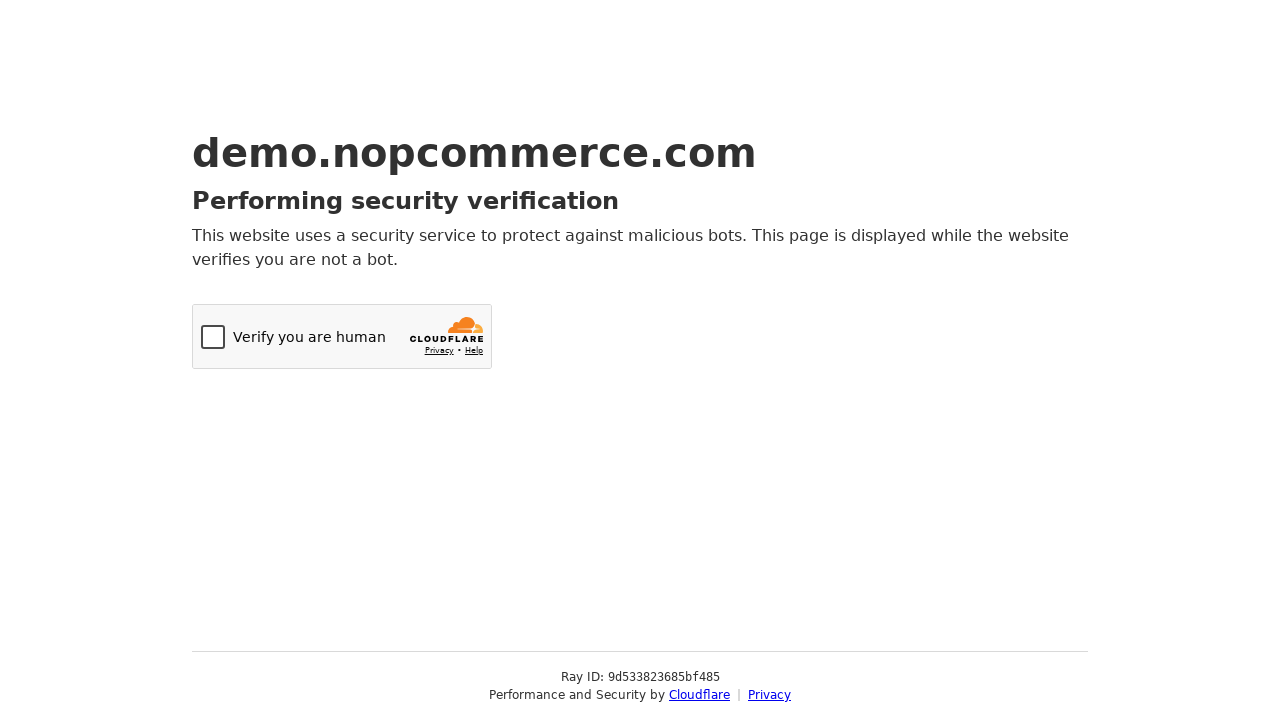